Tests element visibility by checking if logo image and search box are displayed, then performs a search for "Macbook" if the search box is present

Starting URL: https://naveenautomationlabs.com/opencart/index.php?route=account/login

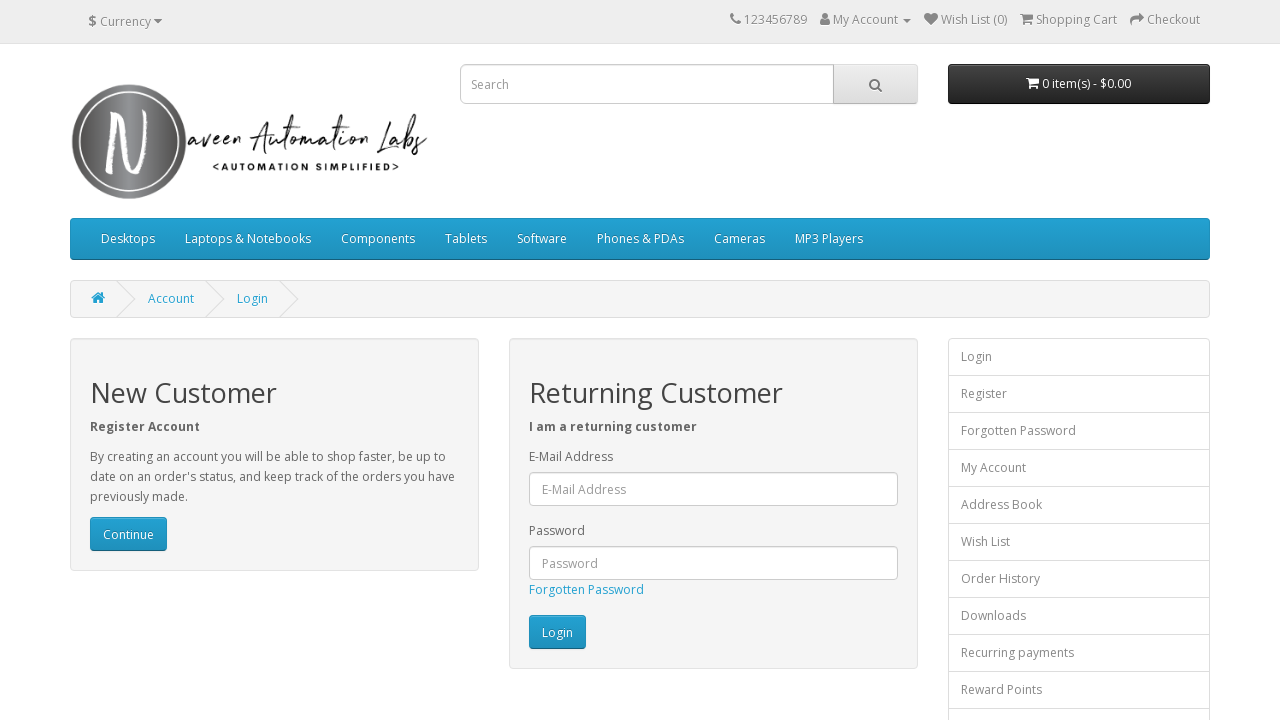

Checked if logo image is displayed
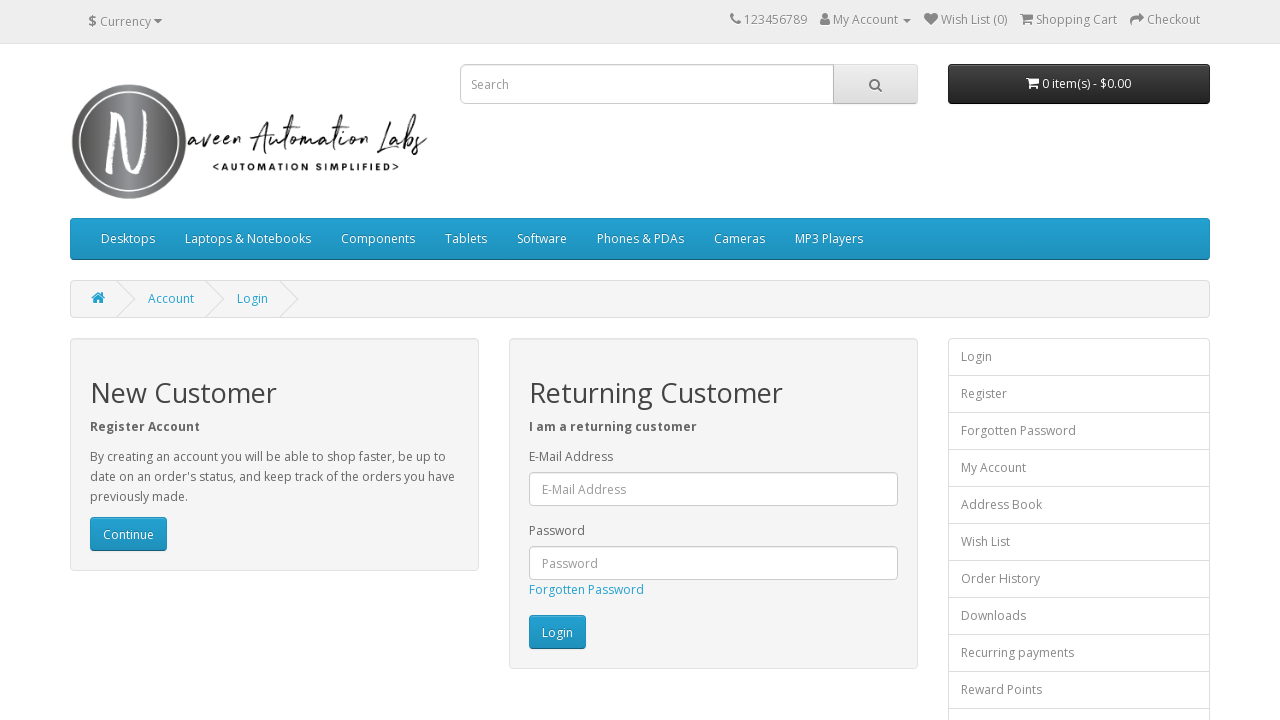

Logo image is visible - PASS
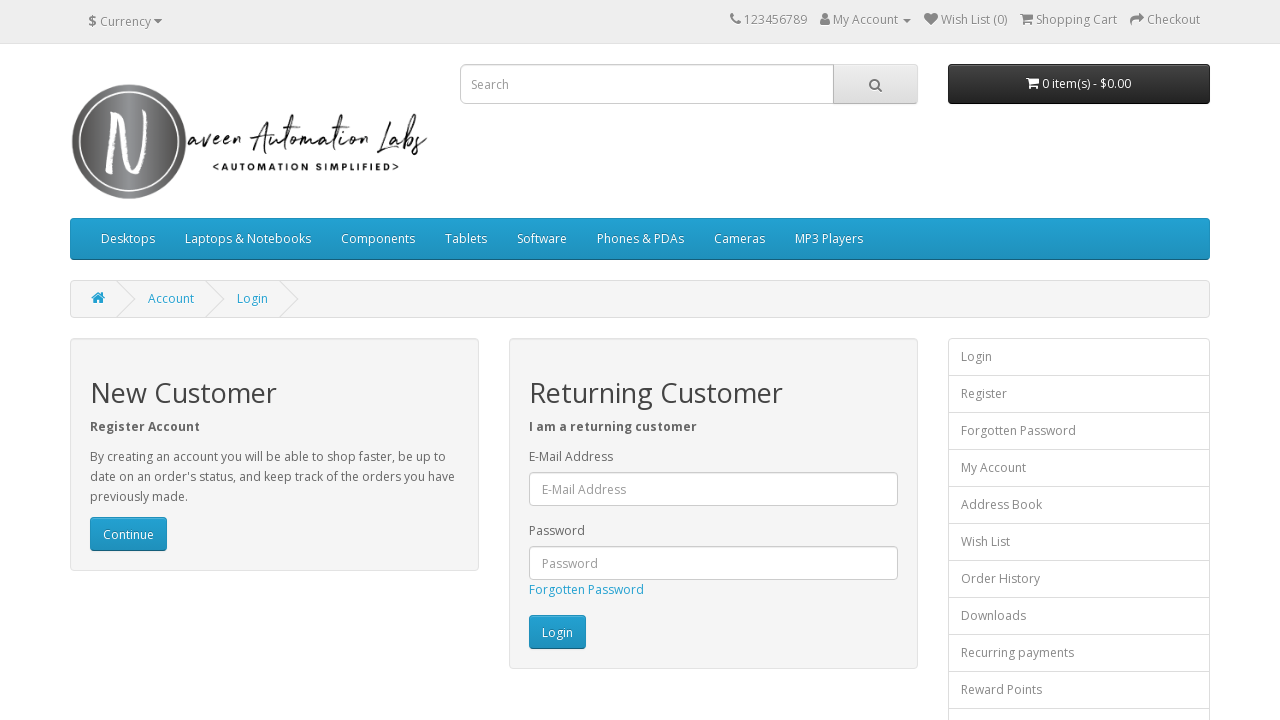

Checked if search box is displayed
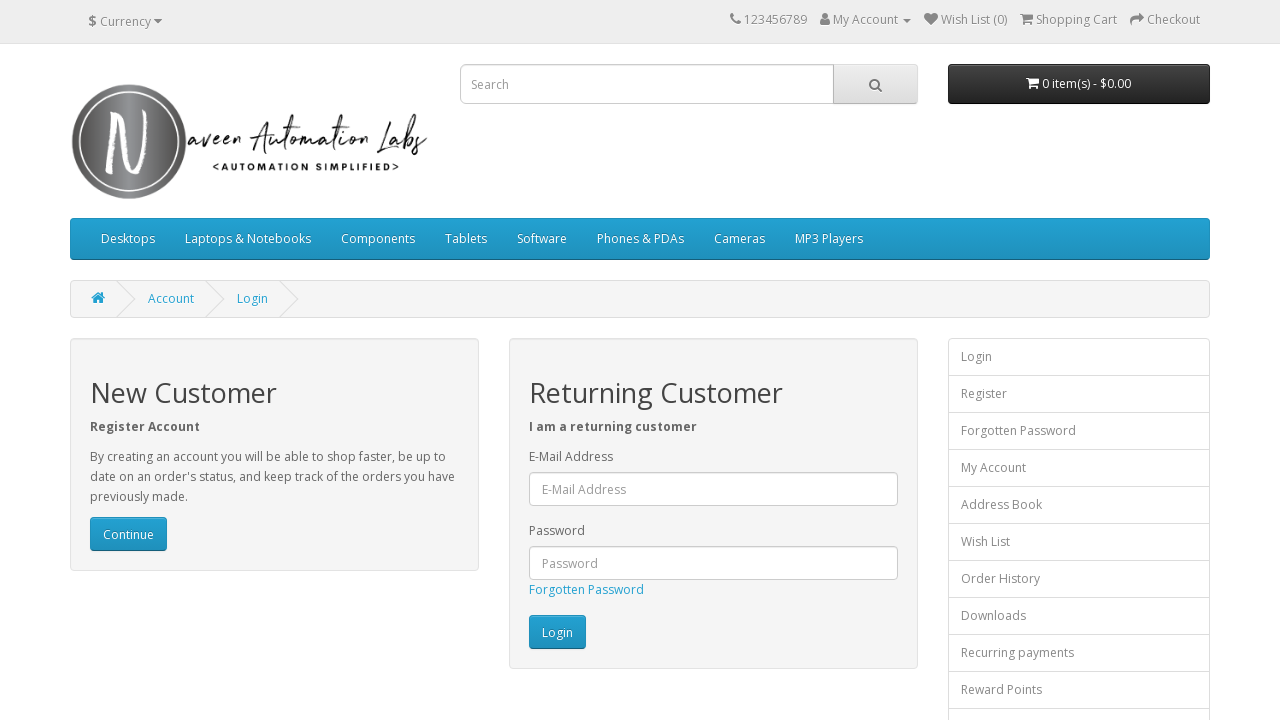

Search box is visible - PASS
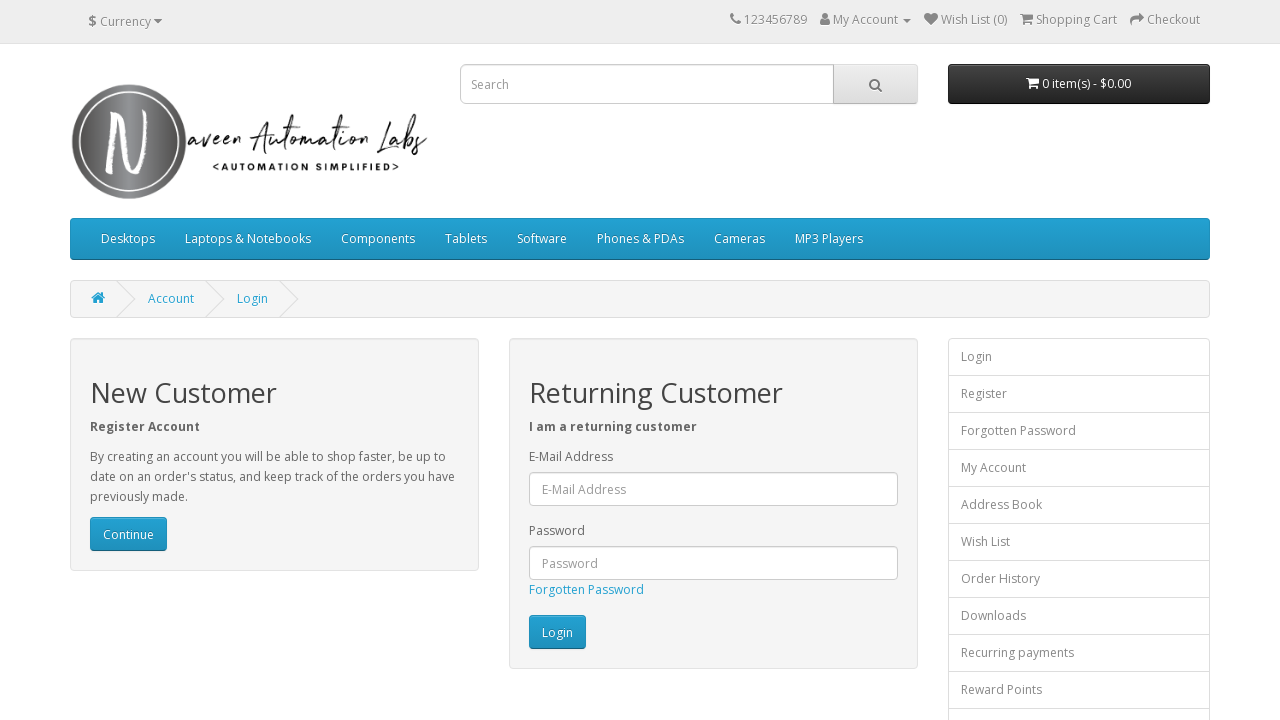

Filled search box with 'Macbook' on input[name='search']
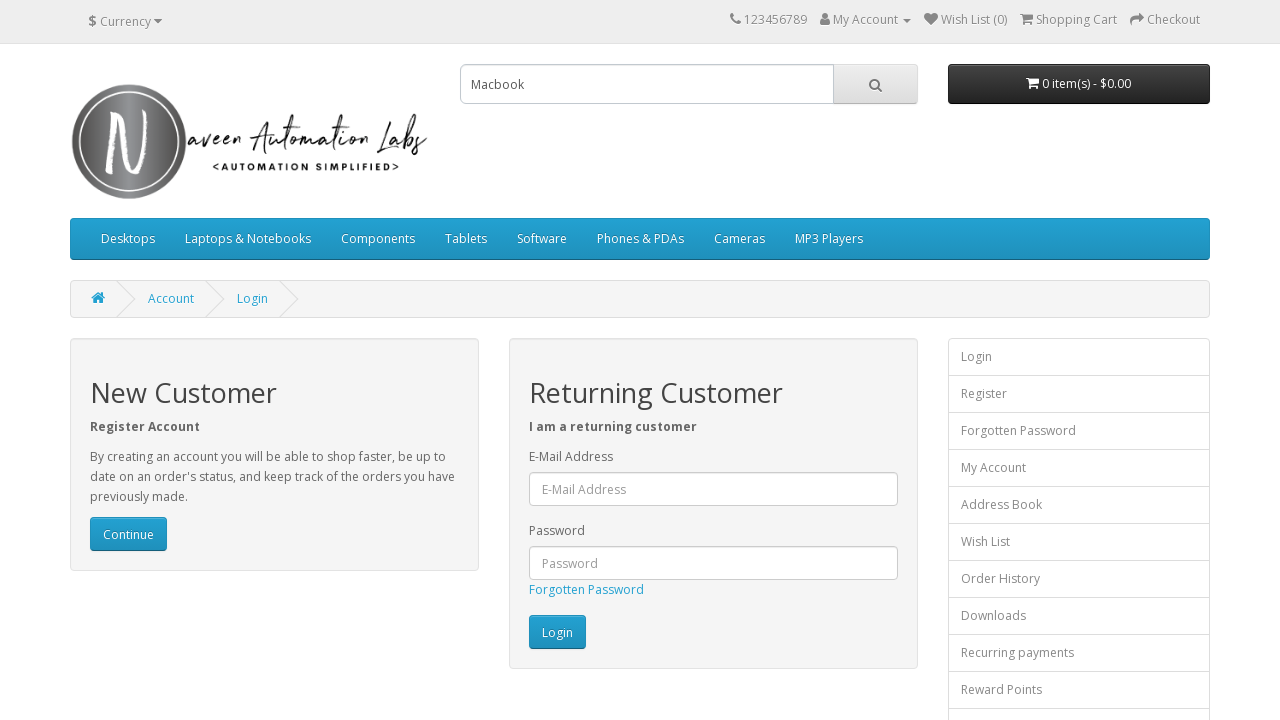

Clicked search button to search for Macbook at (875, 84) on #search > span > button
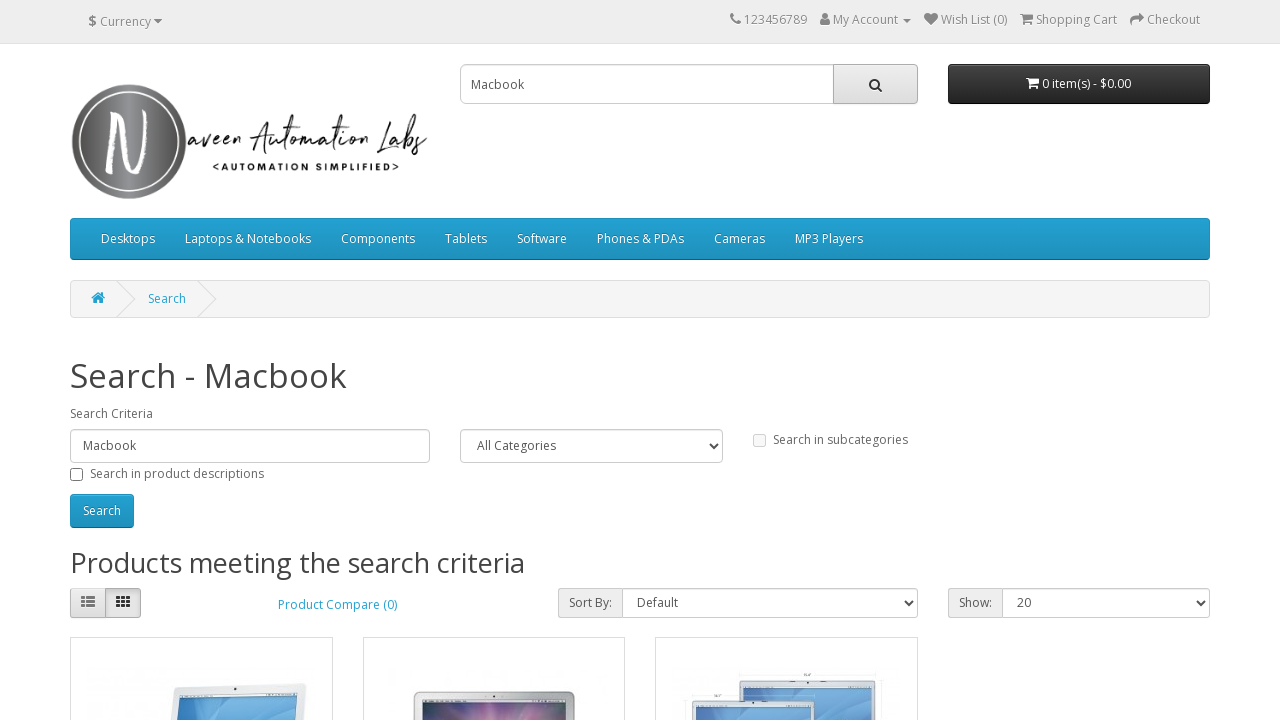

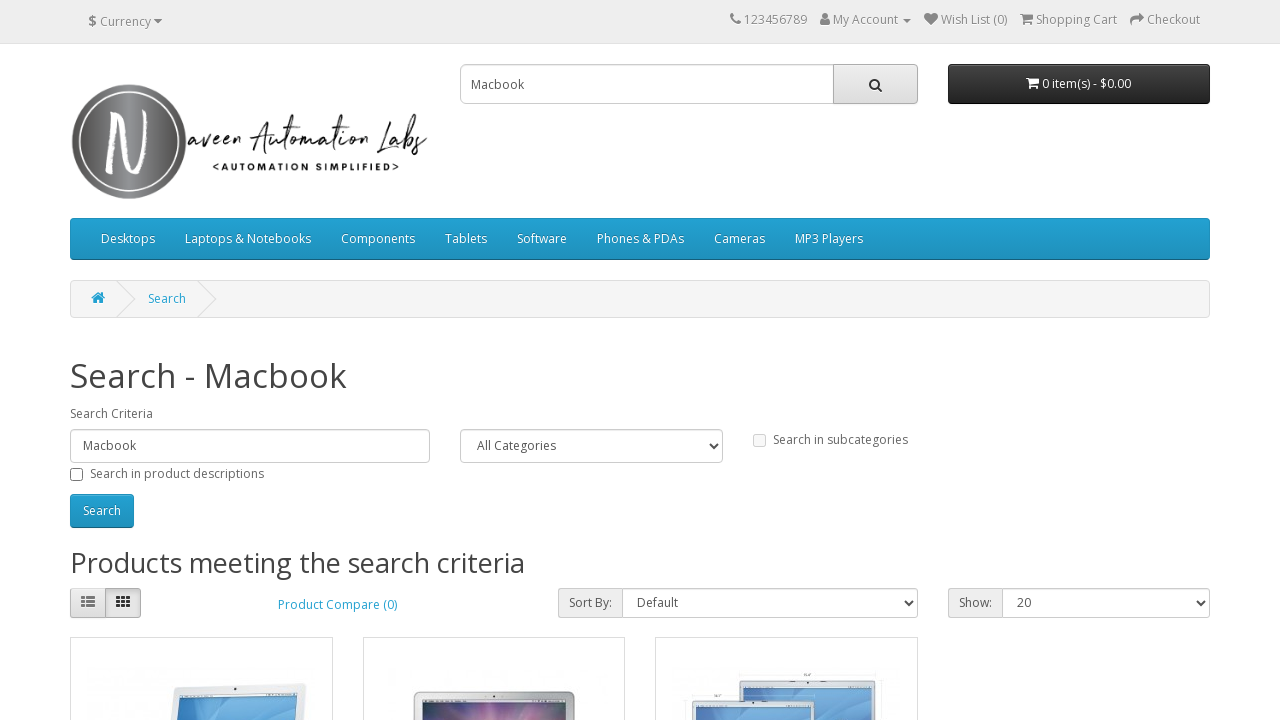